Tests alert handling in W3Schools tryit editor by switching to iframe, triggering a prompt alert, entering text, and dismissing it

Starting URL: https://www.w3schools.com/jsref/tryit.asp?filename=tryjsref_prompt

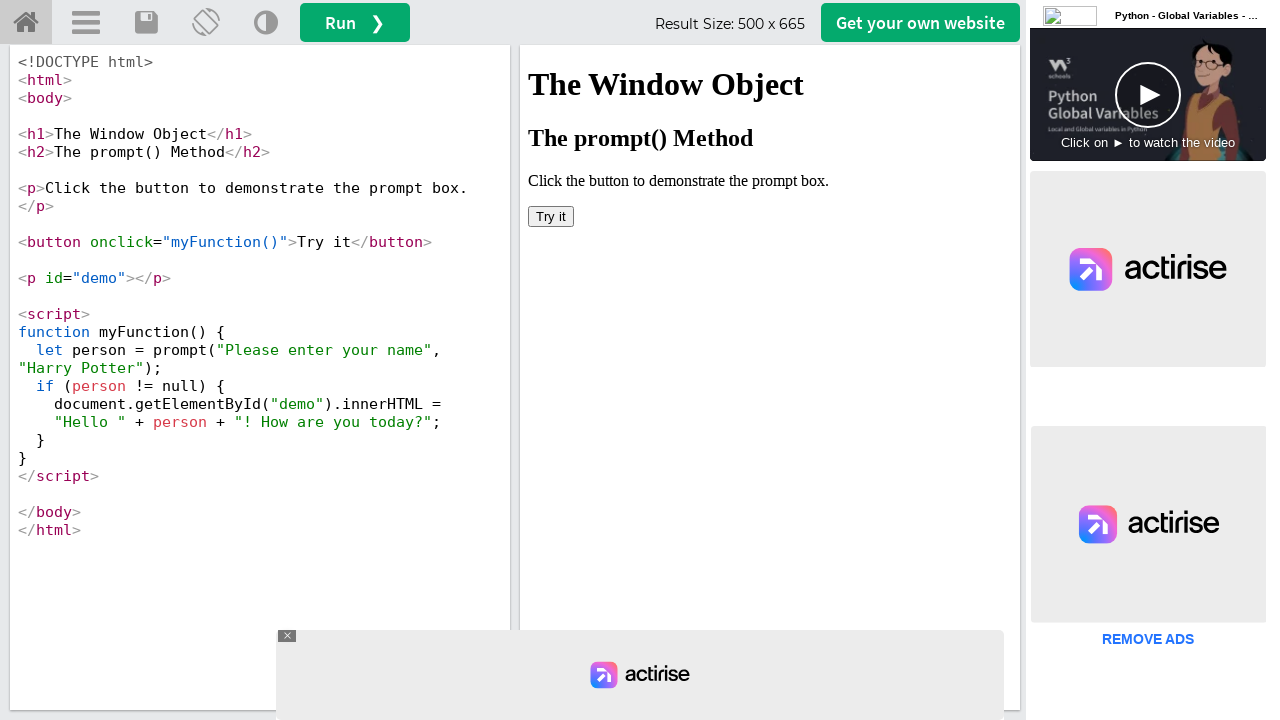

Located iframe containing the demo
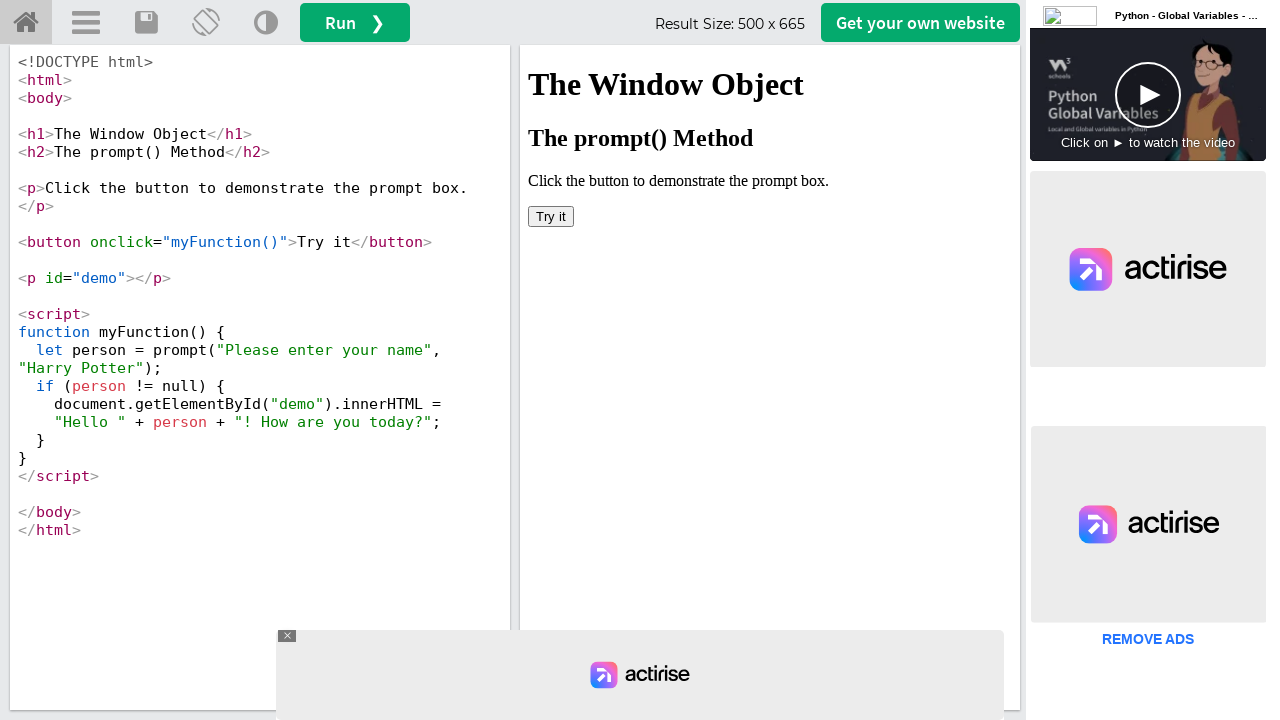

Clicked 'Try it' button to trigger prompt alert at (551, 216) on iframe[name='iframeResult'] >> internal:control=enter-frame >> button:has-text('
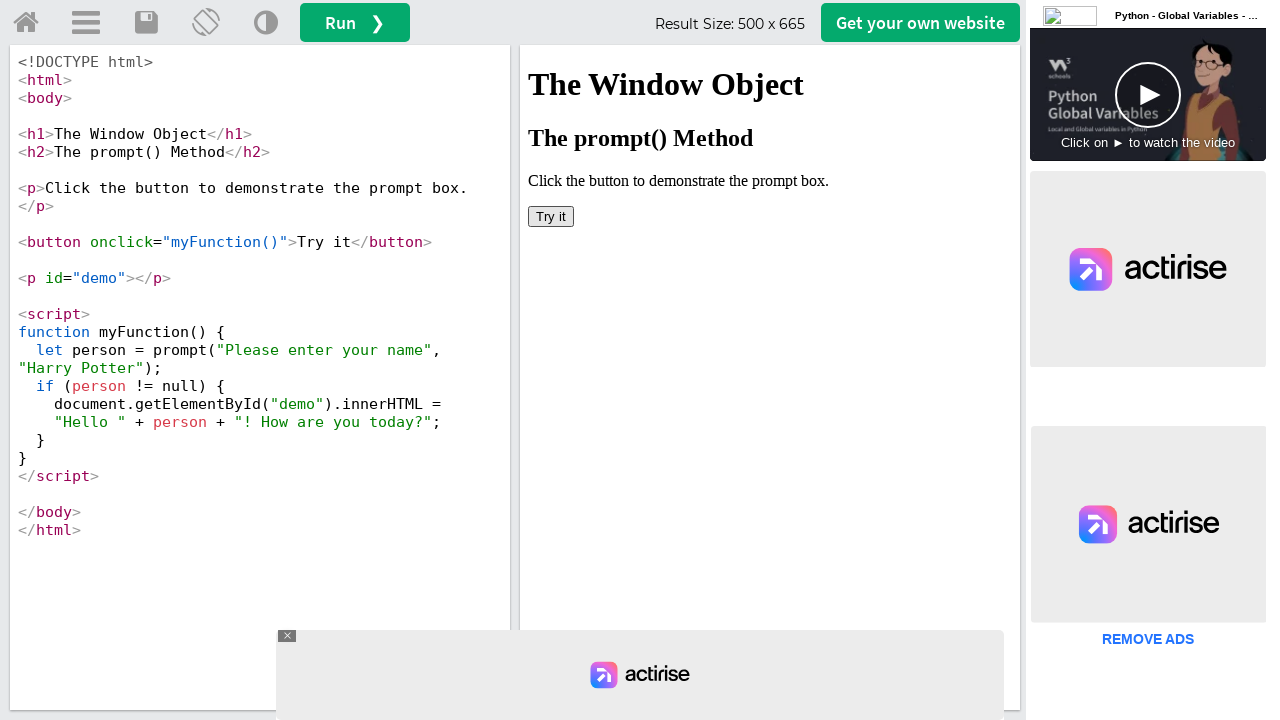

Set up dialog handler to dismiss alerts
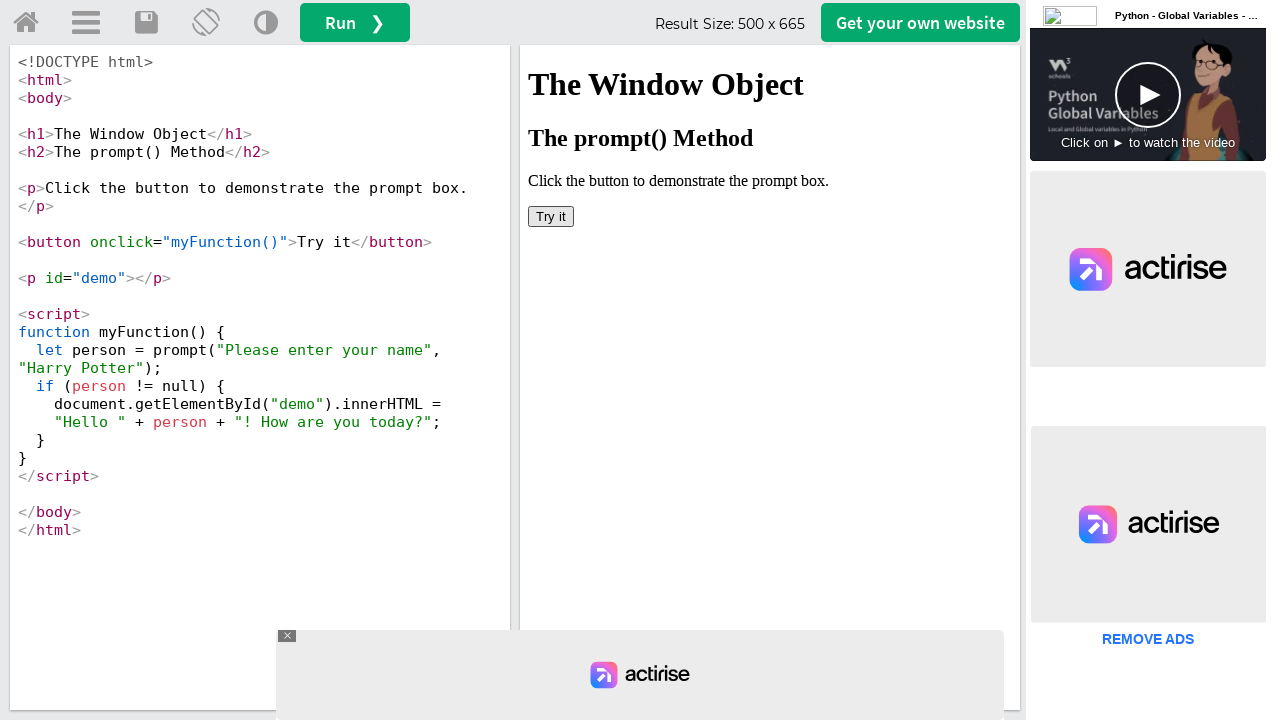

Executed prompt with default value 'Harry Potter' and dismissed it
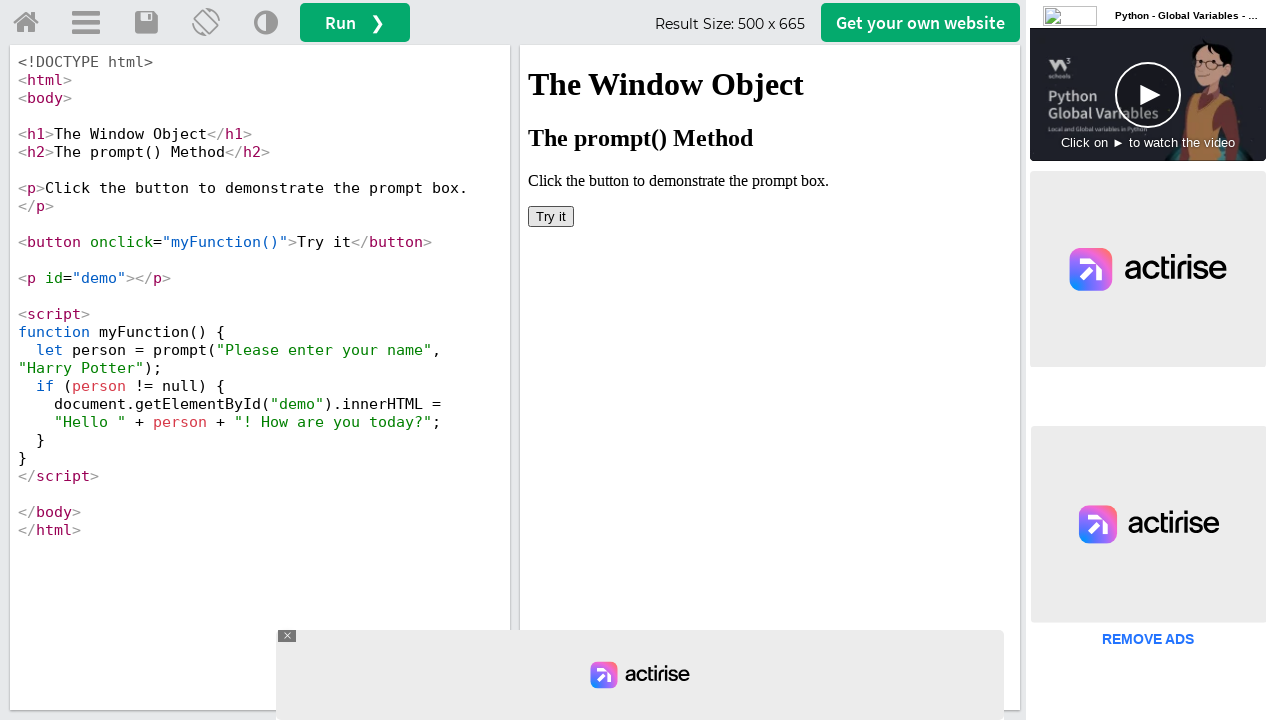

Retrieved demo result text
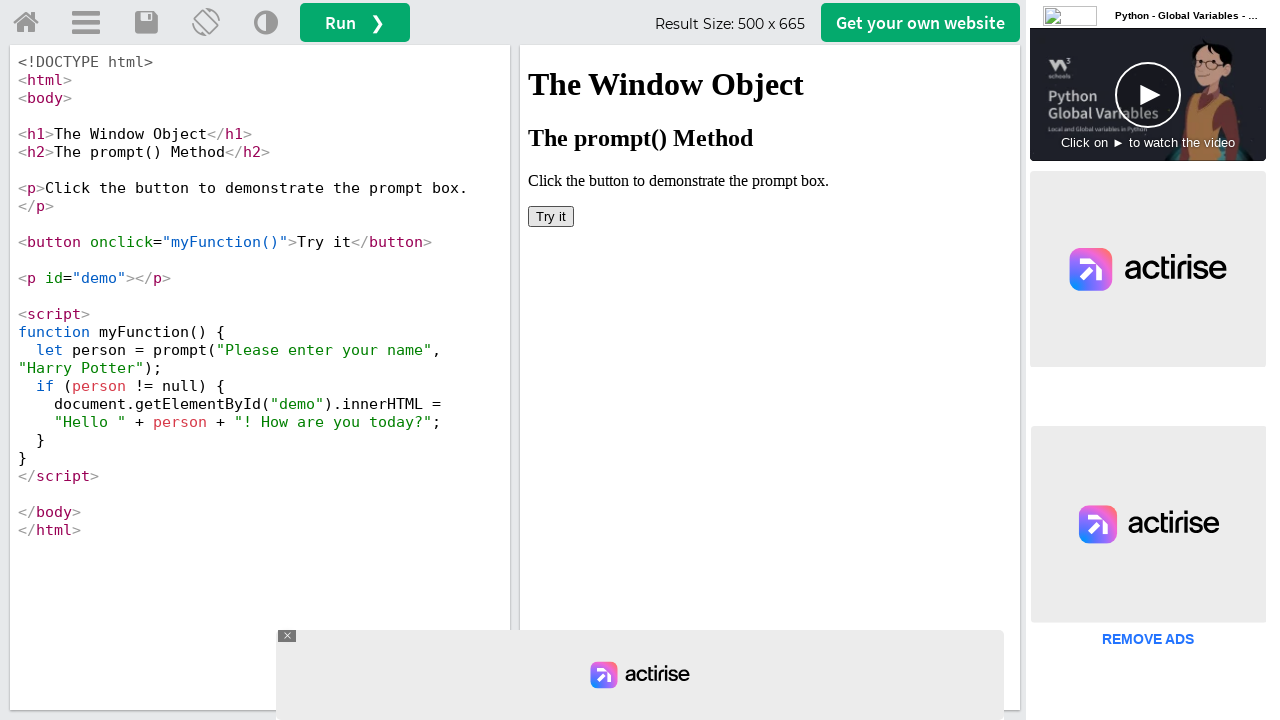

Verified result text content
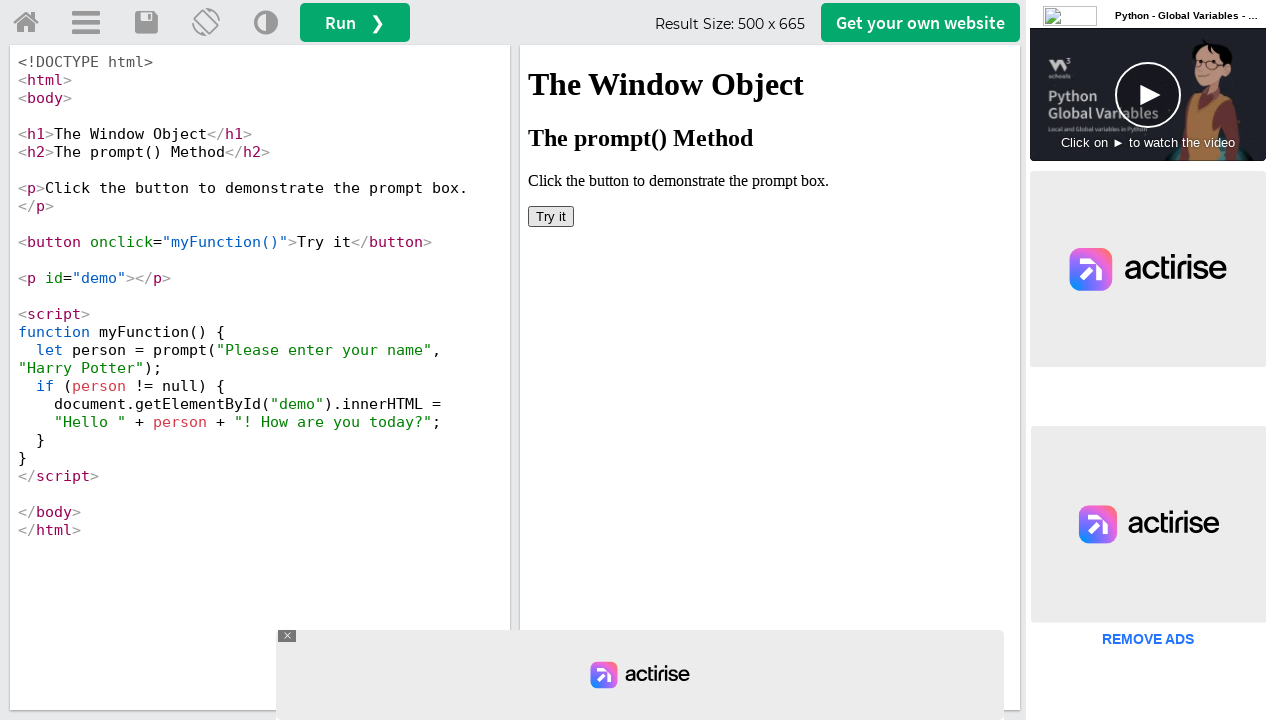

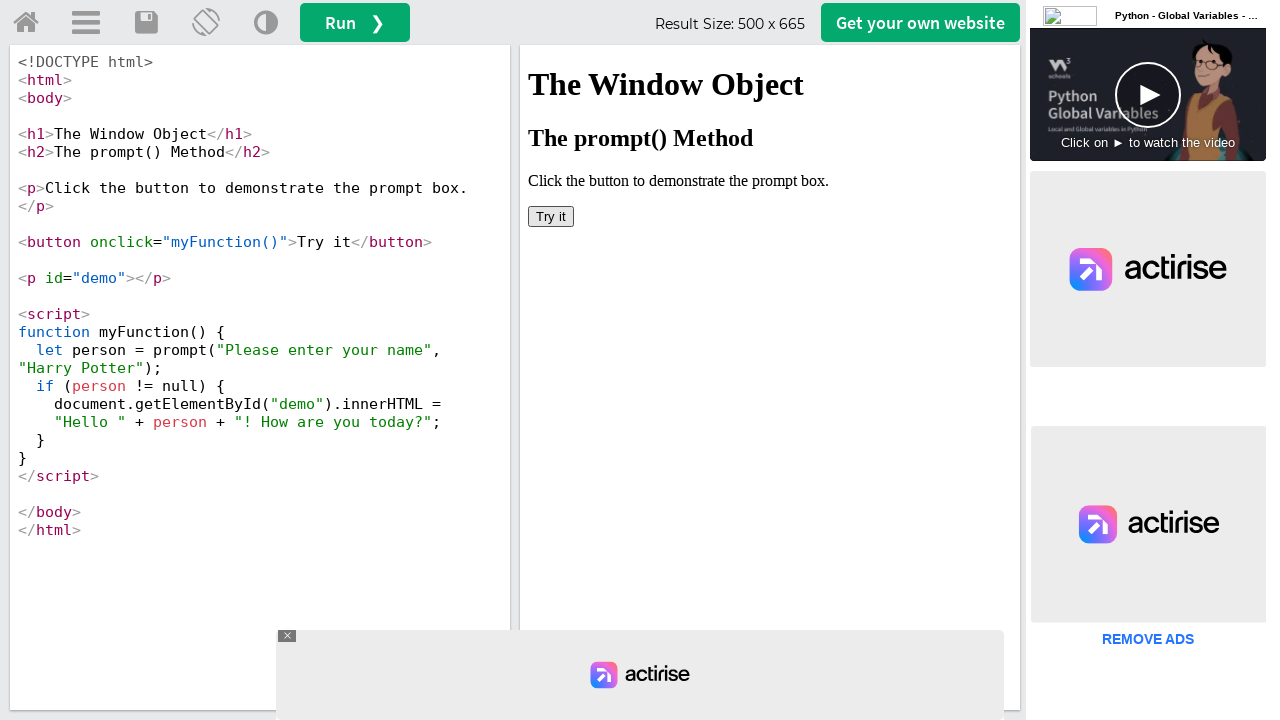